Tests frame switching functionality by navigating to a page with frames, switching to Frame 1, and filling a text input within that frame

Starting URL: https://ui.vision/demo/webtest/frames/

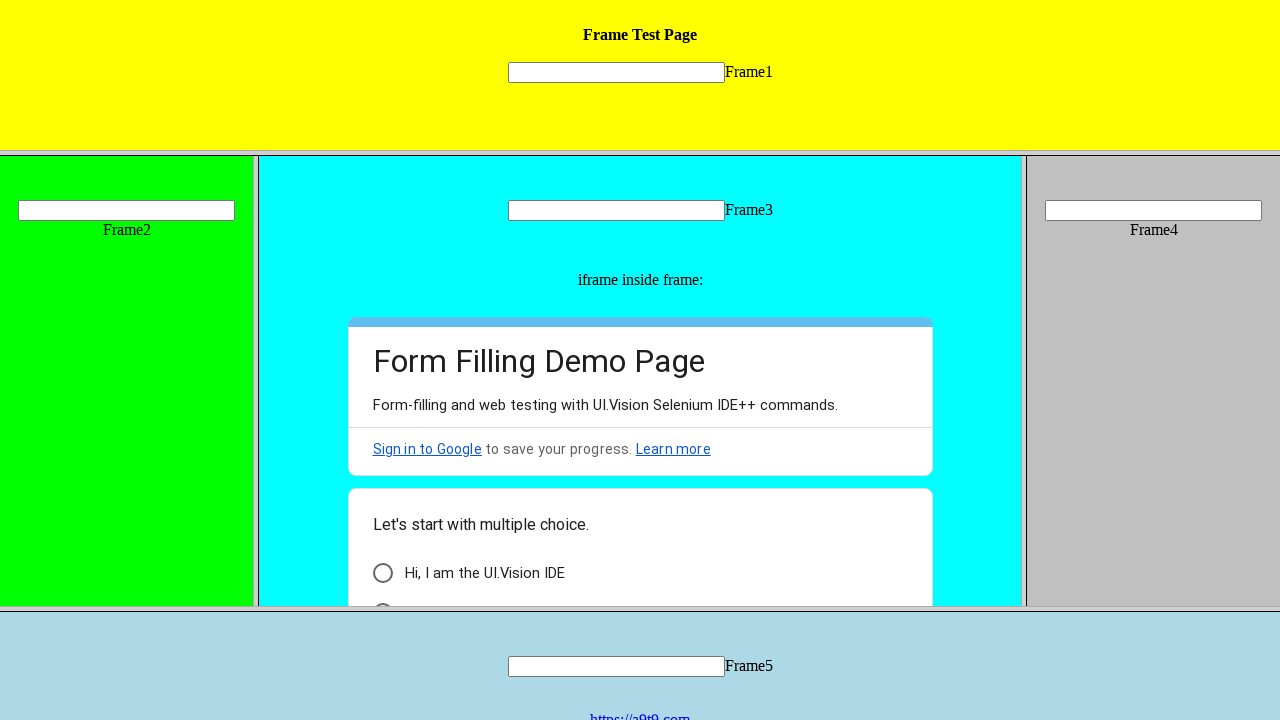

Navigated to frames demo page
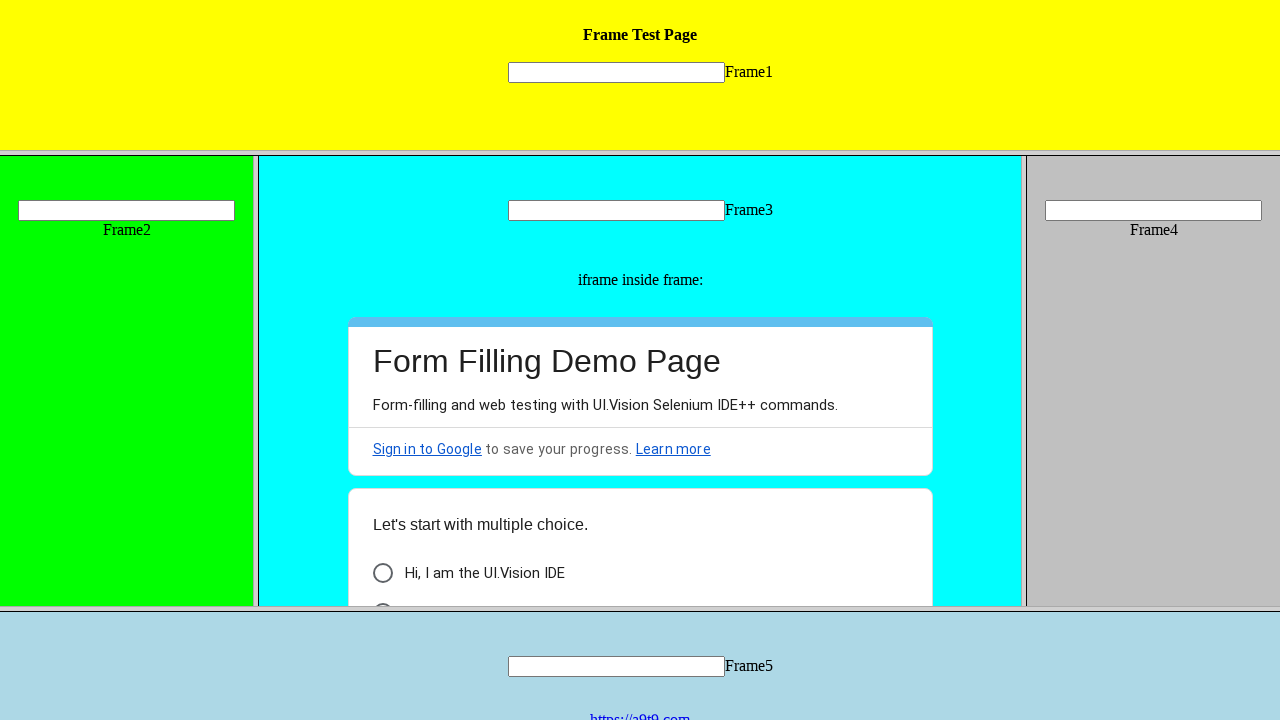

Located Frame 1 with frame_locator
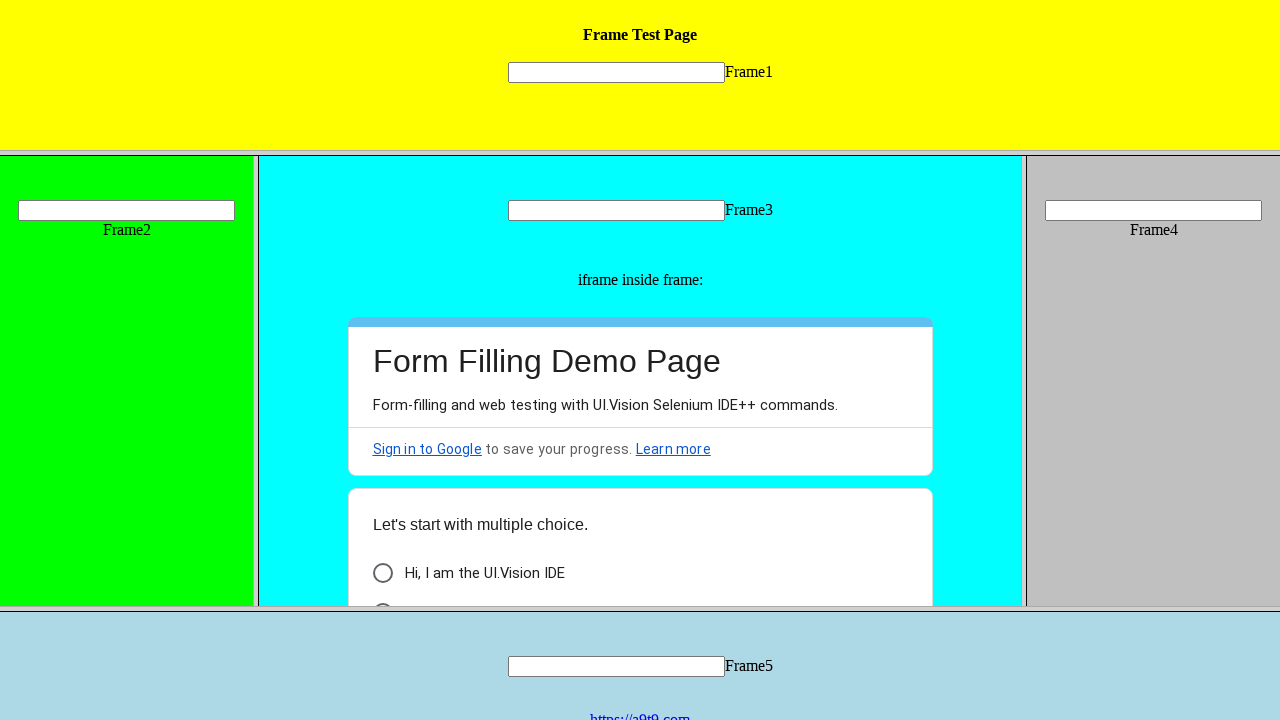

Filled text input in Frame 1 with 'Hello World' on frame[src='frame_1.html'] >> internal:control=enter-frame >> input[name='mytext1
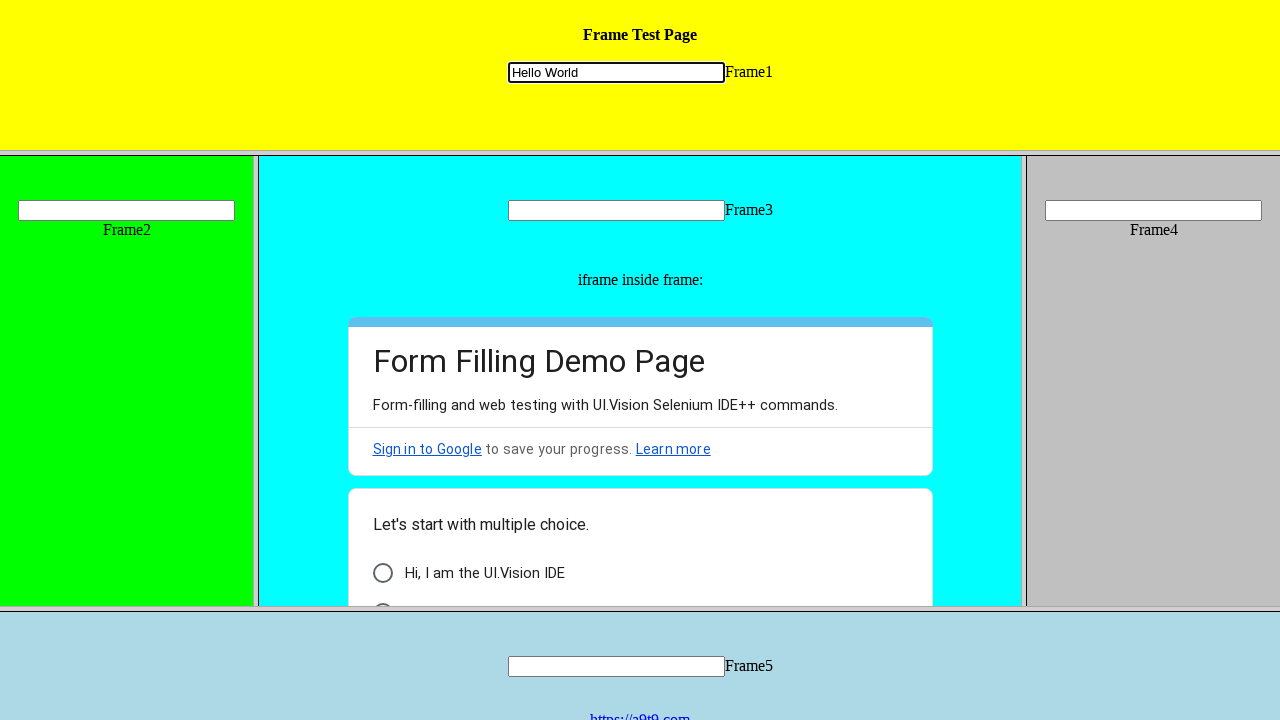

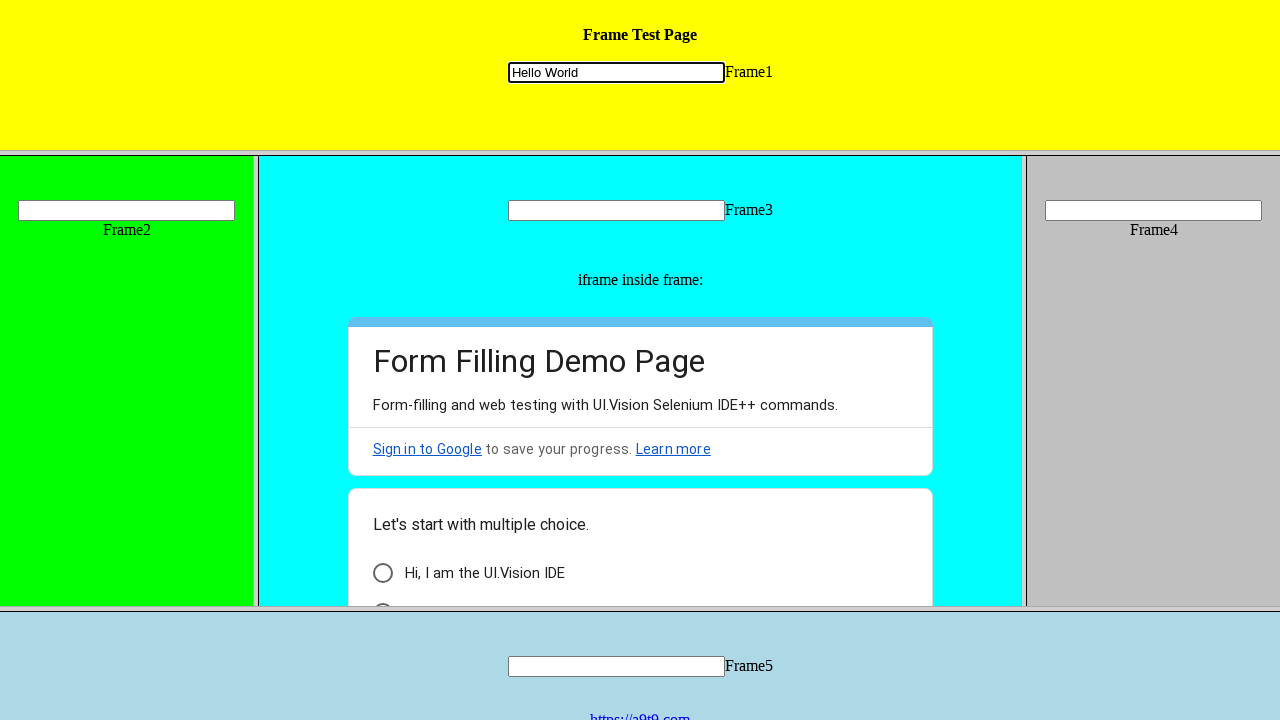